Navigates to RedBus homepage and verifies the page loads successfully

Starting URL: https://www.redbus.com/

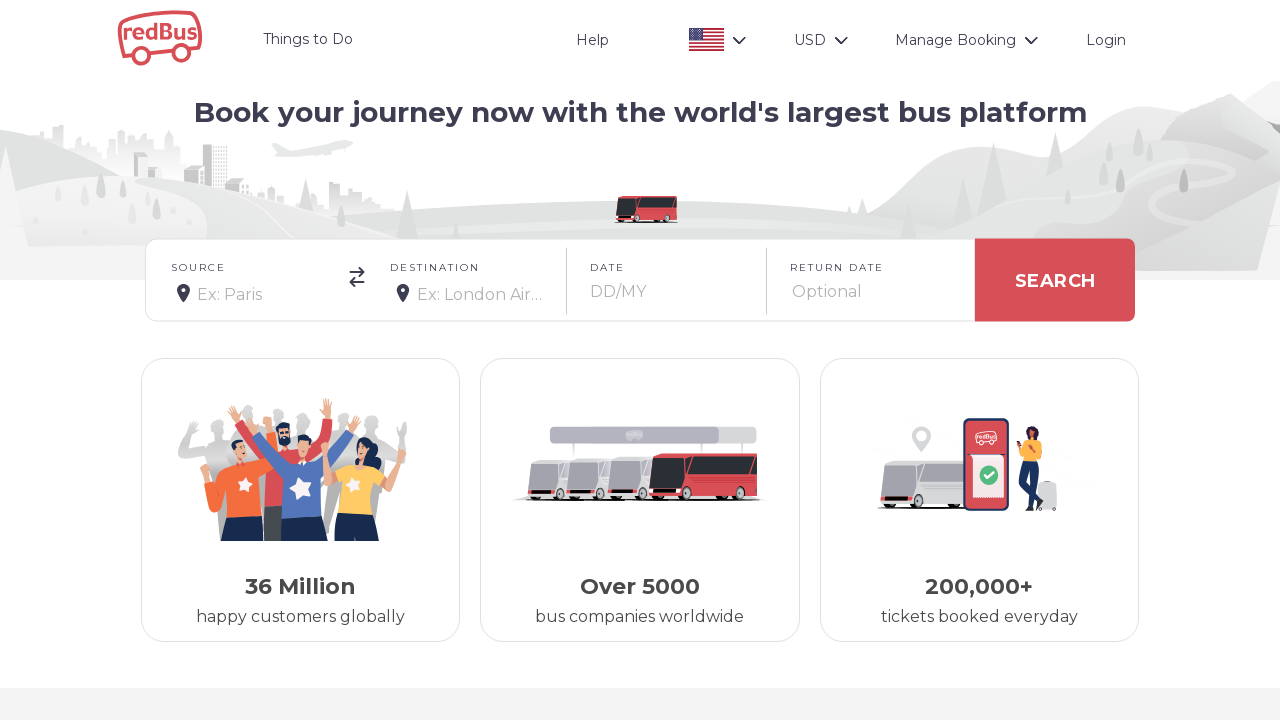

Waited for RedBus homepage to reach domcontentloaded state
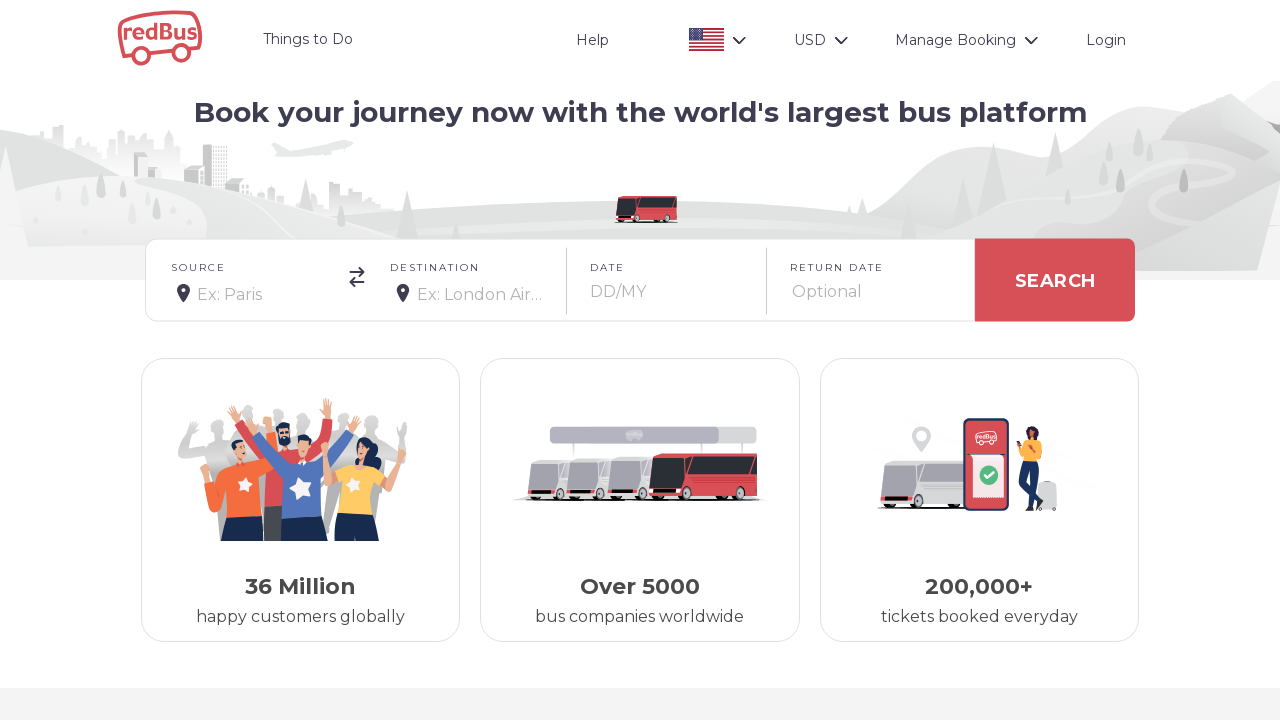

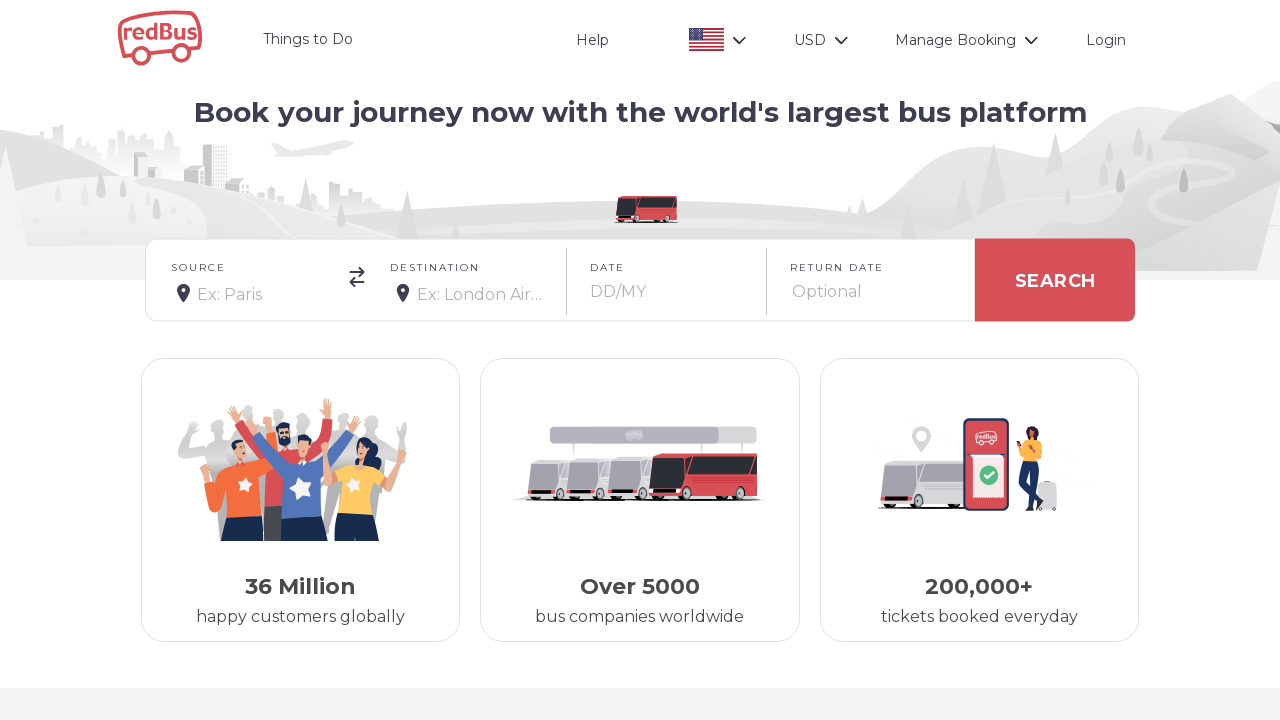